Tests text input functionality by entering text in a field, clicking a button to update its label, and verifying the button text changes

Starting URL: http://uitestingplayground.com/textinput

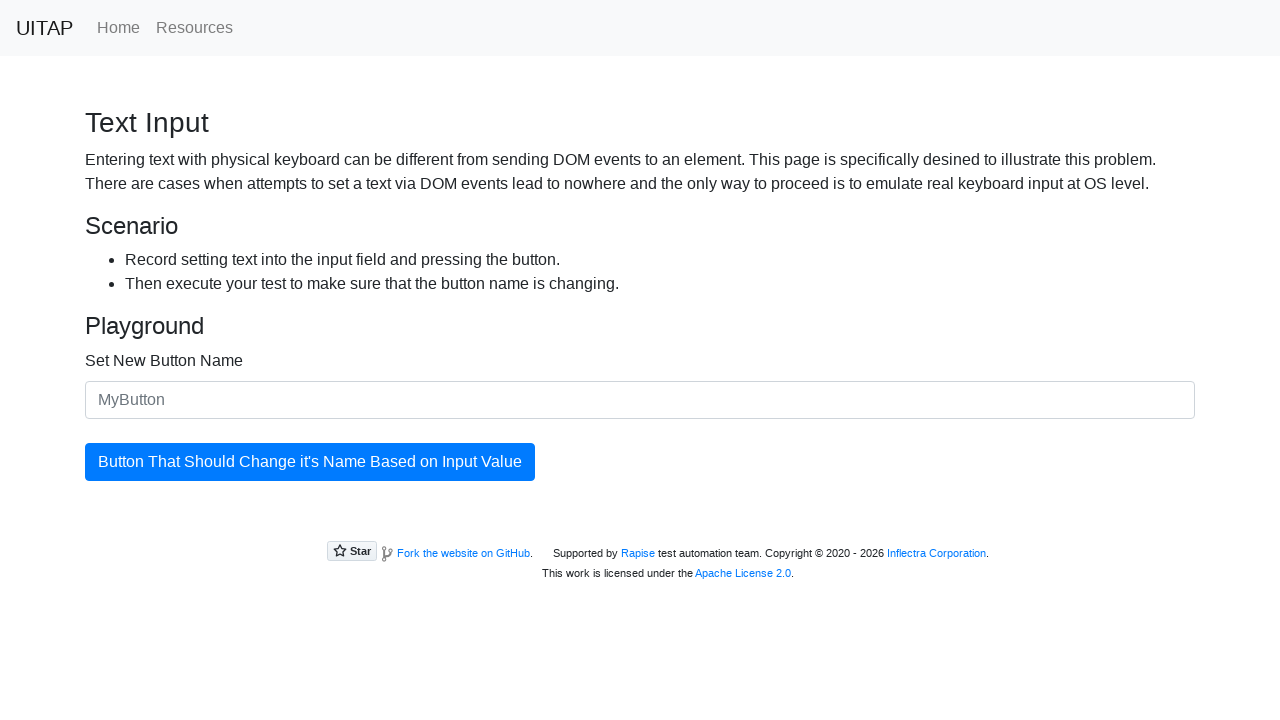

Entered 'SkyPro' into the text input field on #newButtonName
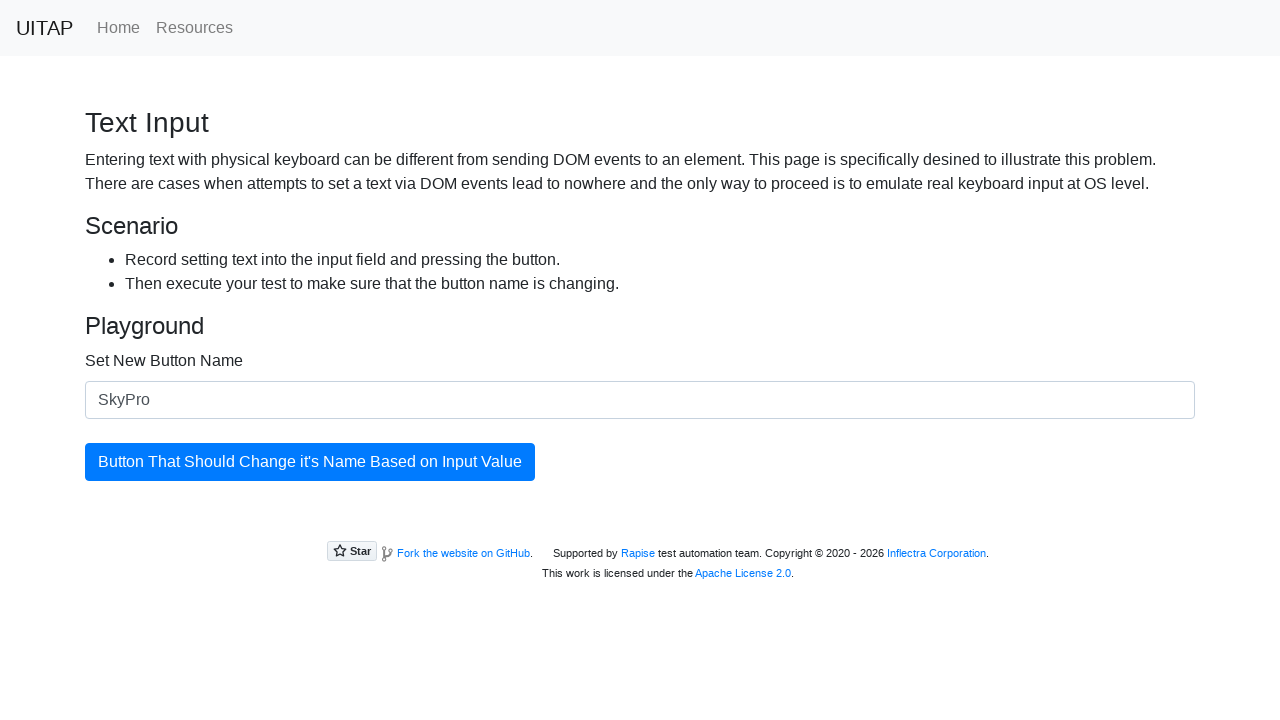

Clicked the button to update its label at (310, 462) on #updatingButton
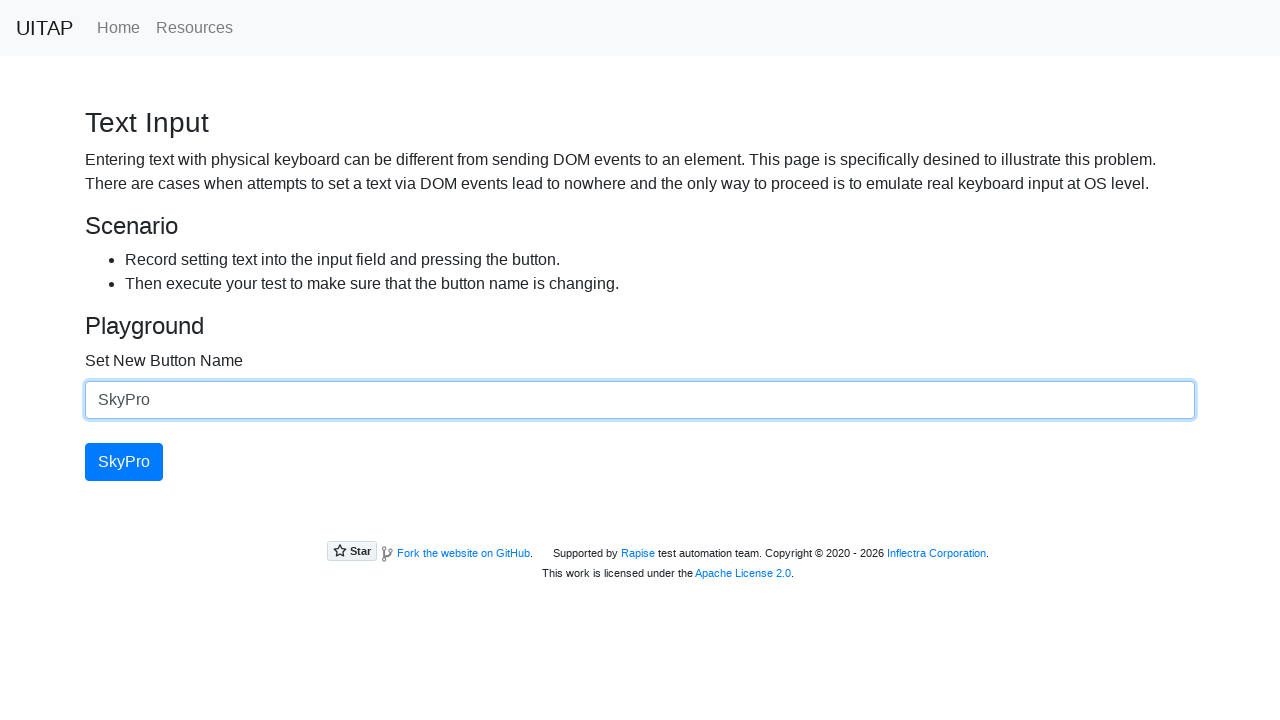

Retrieved updated button text: SkyPro
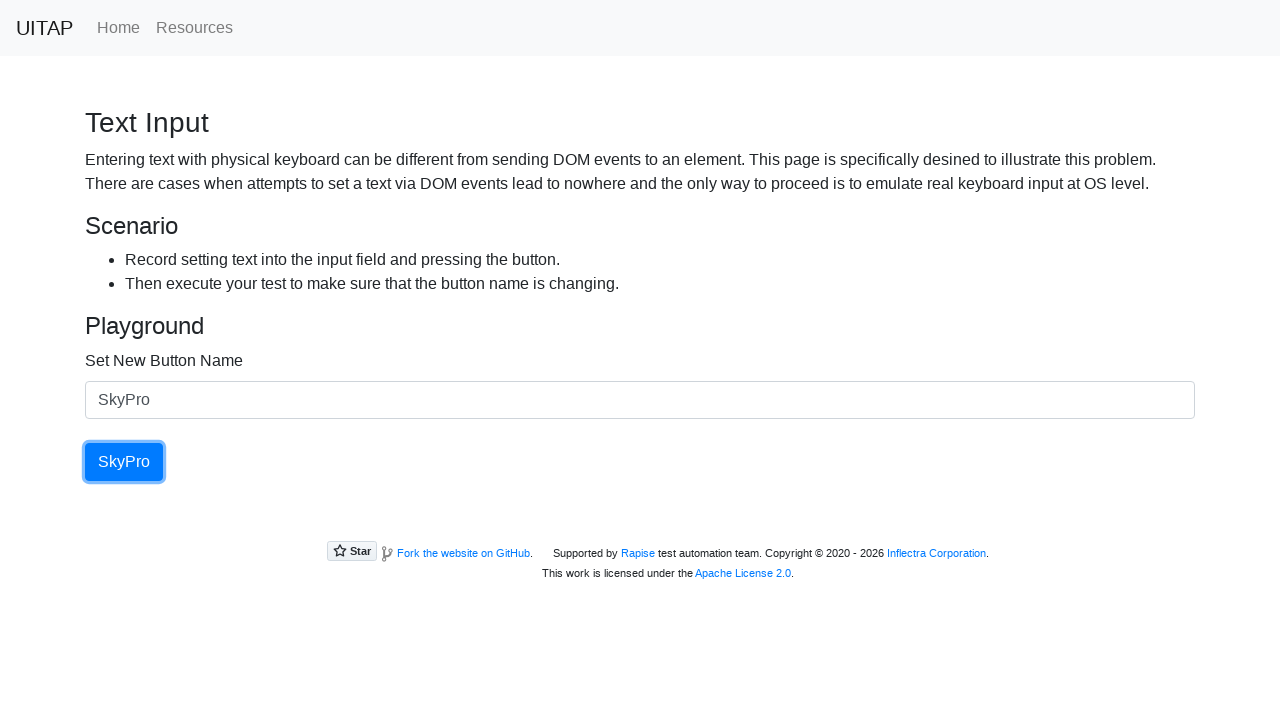

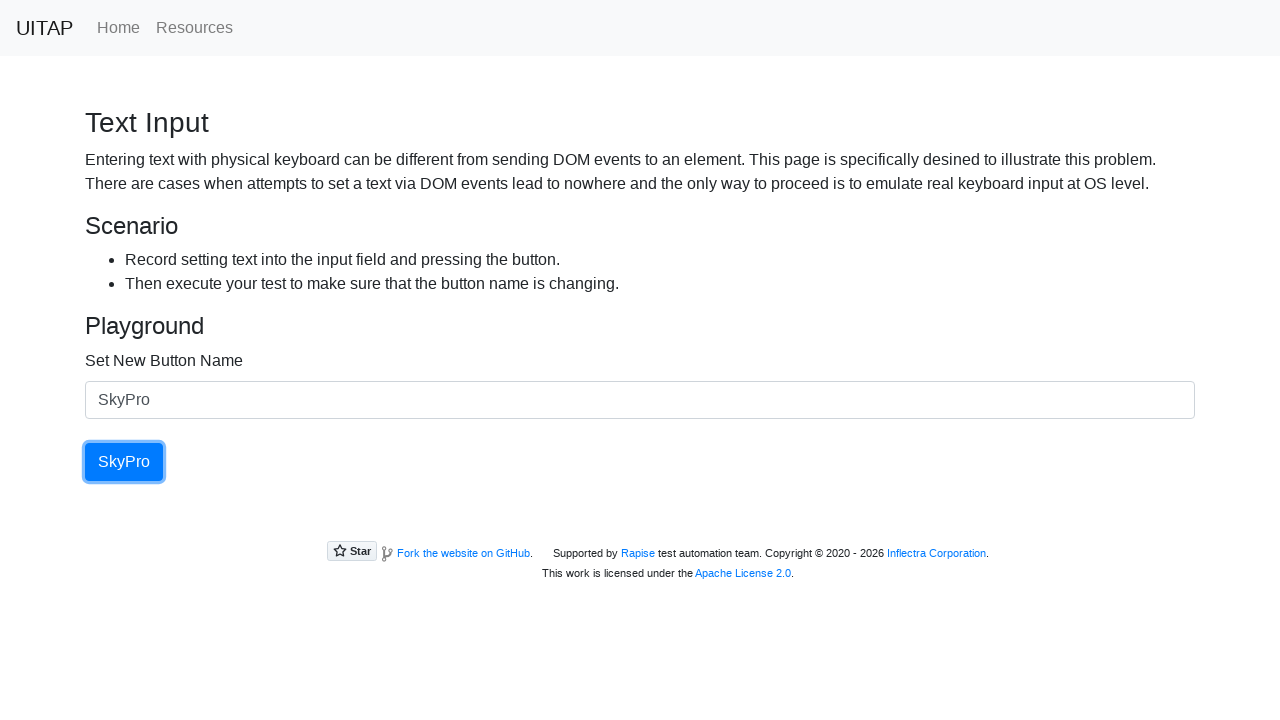